Tests link navigation by clicking on a "Home" link on a practice page to verify link text locator functionality

Starting URL: https://www.tutorialspoint.com/selenium/practice/links.php

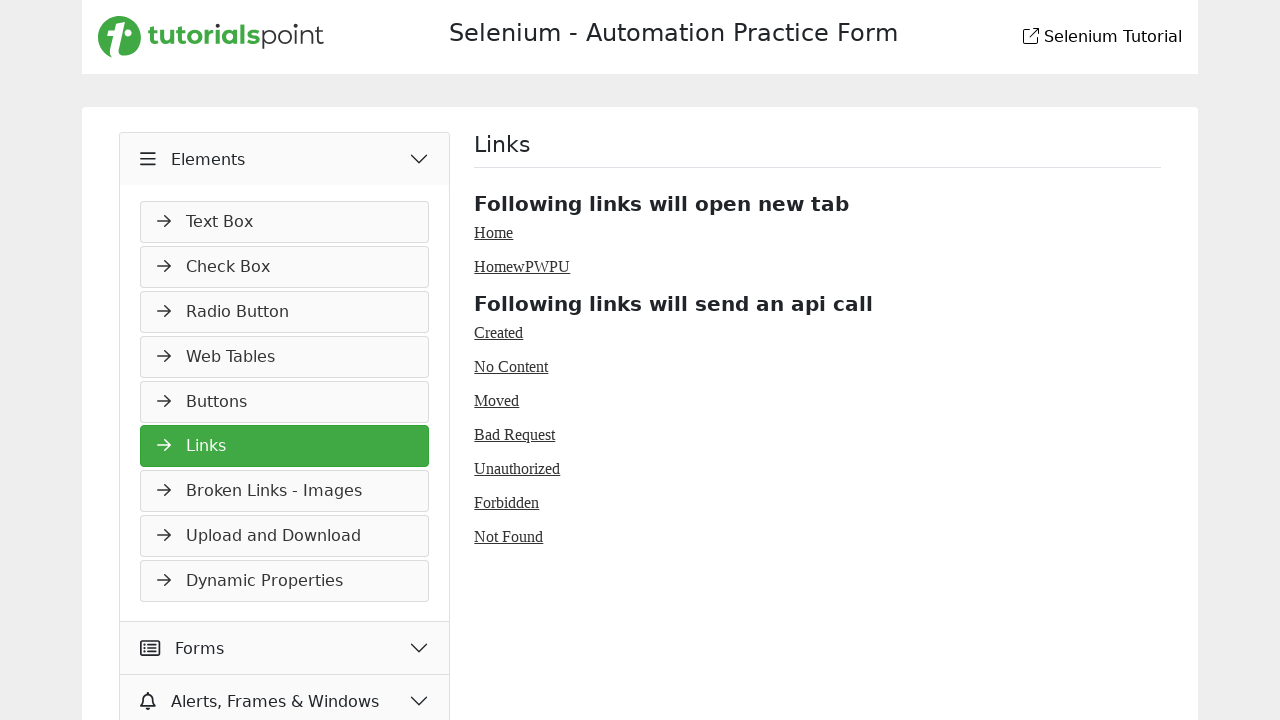

Navigated to the links practice page
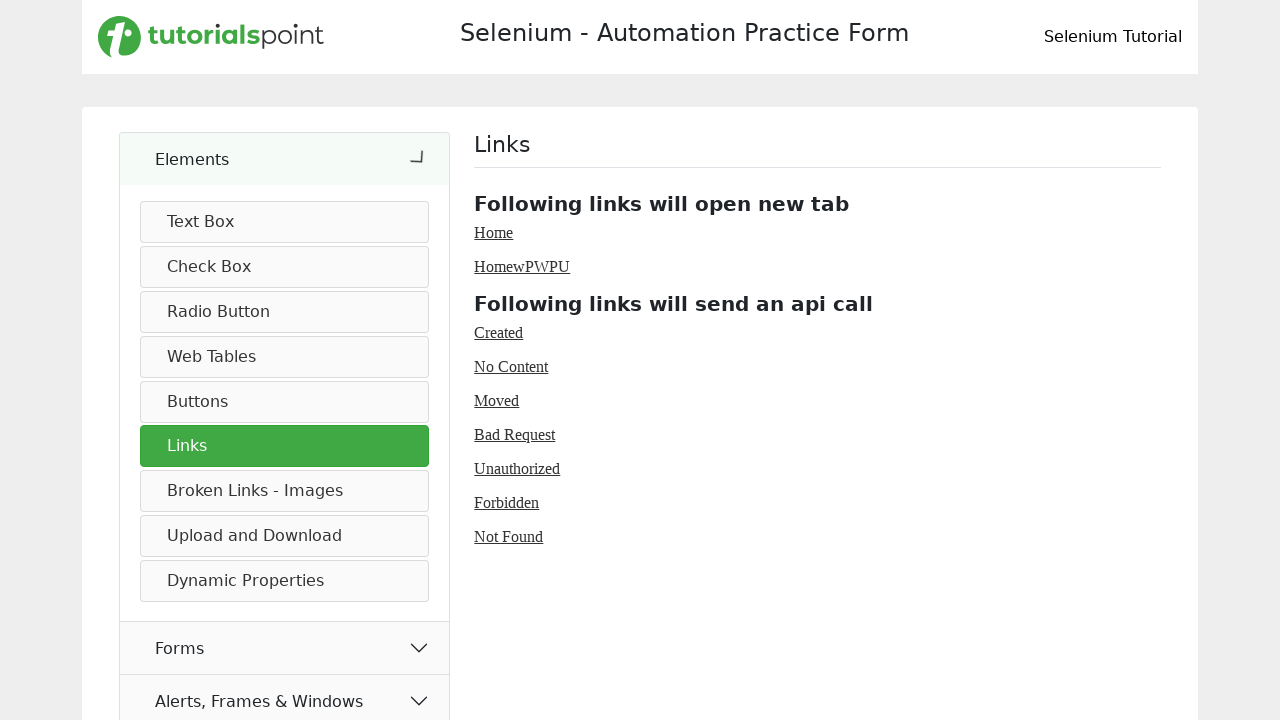

Clicked on the 'Home' link at (494, 232) on a:text('Home')
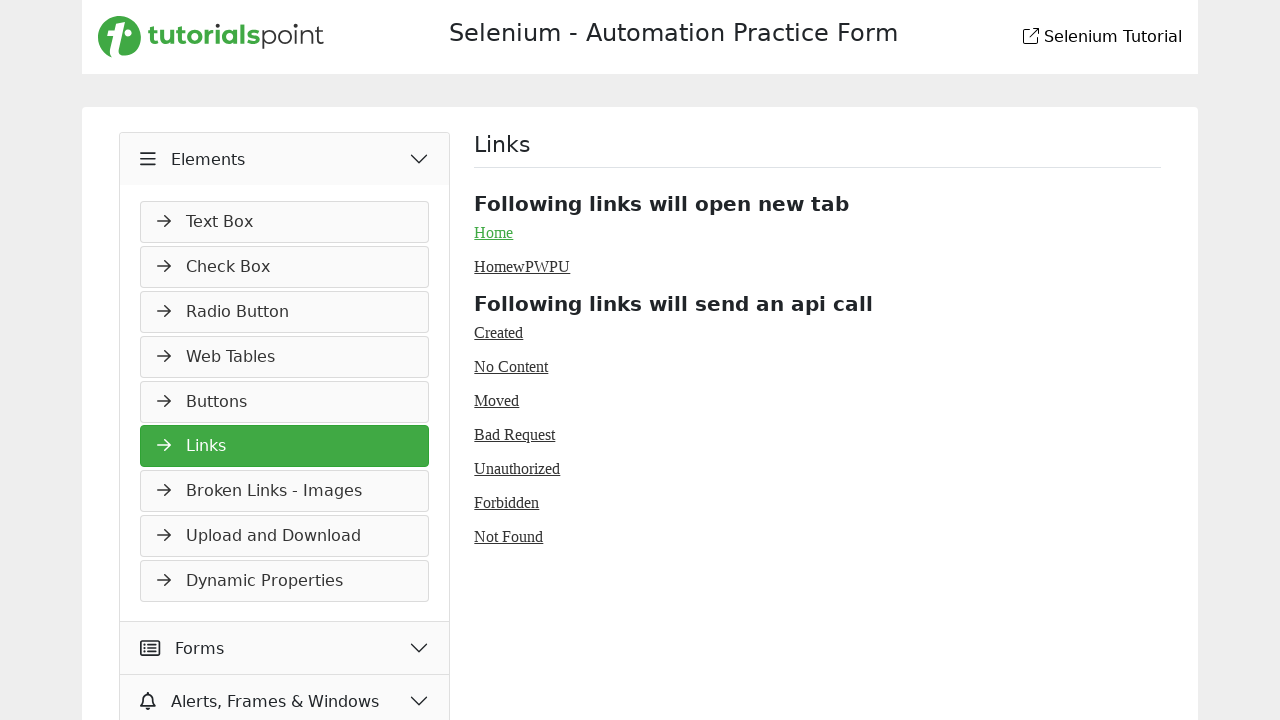

Page navigation completed and DOM content loaded
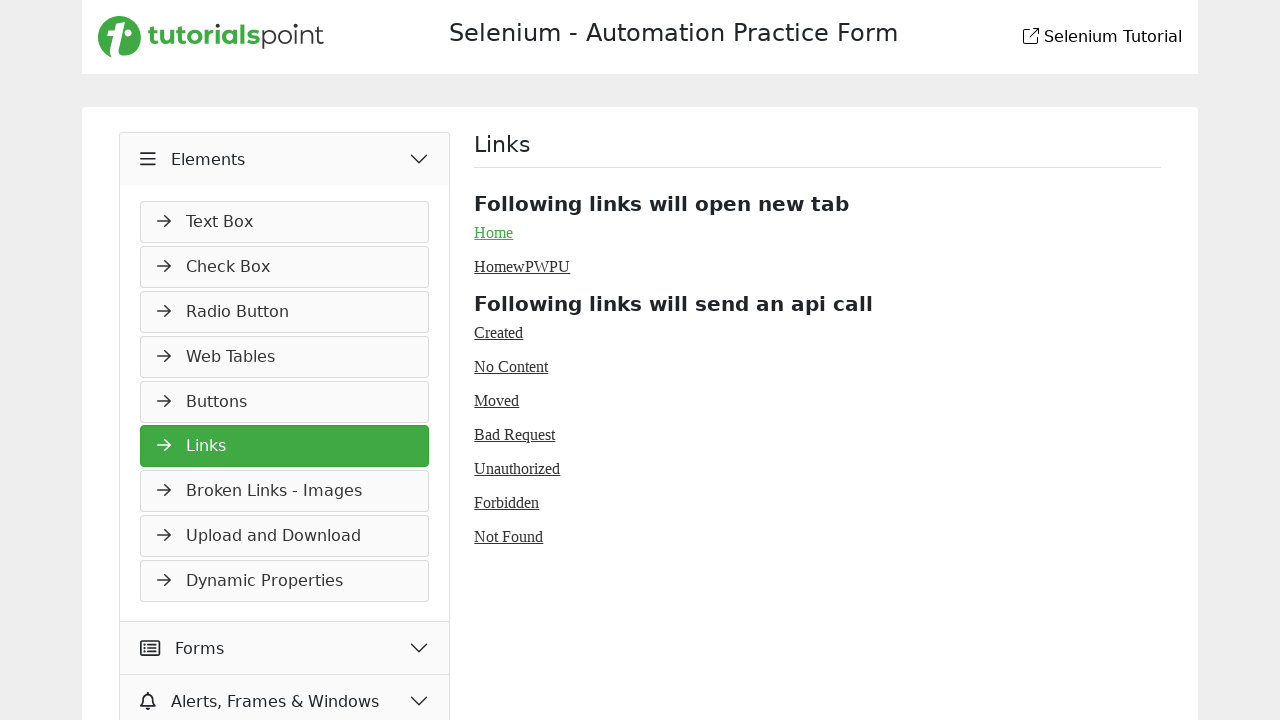

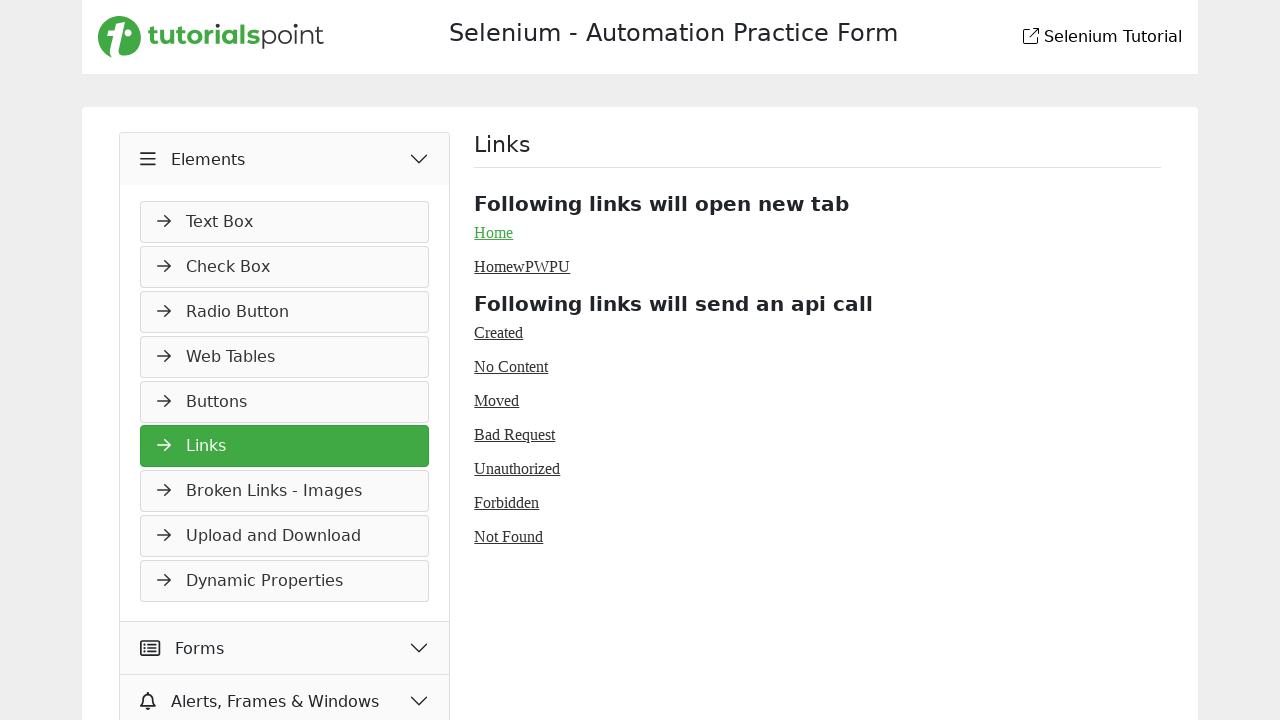